Tests navigation to the About Us page by clicking the About Us link and verifying the page title

Starting URL: https://parabank.parasoft.com/parabank/index.htm

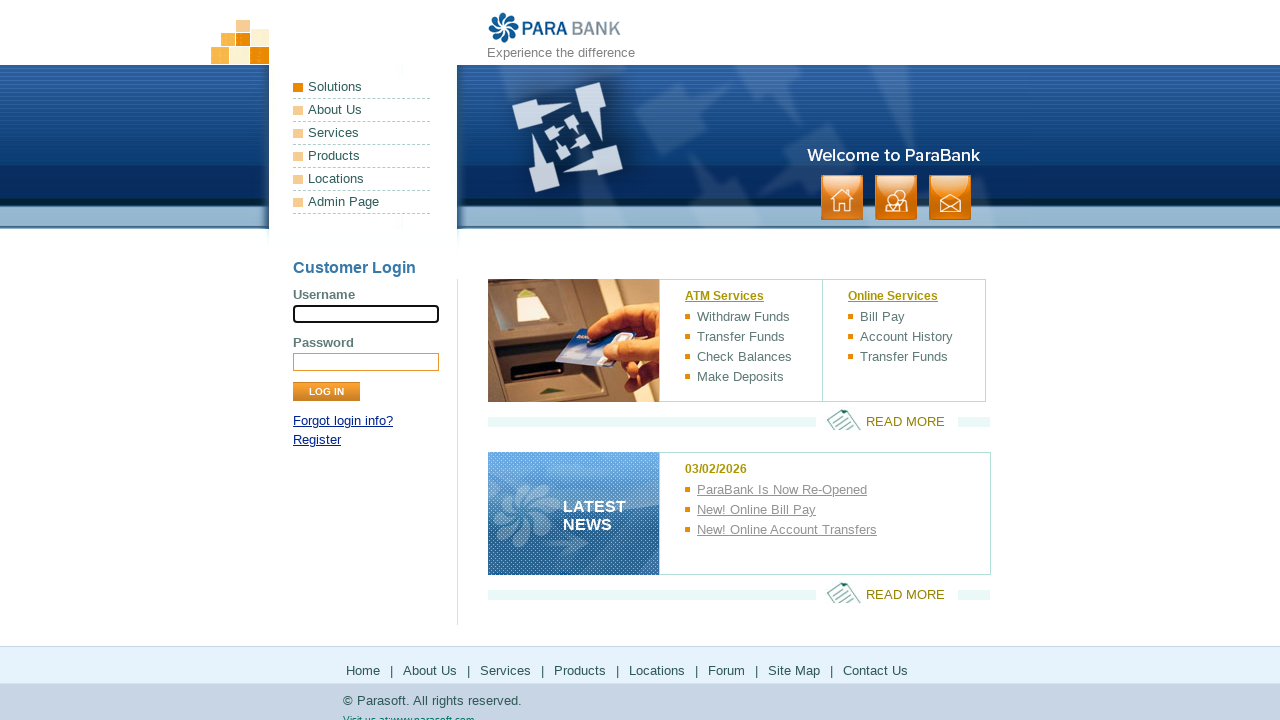

Navigated to ParaBank home page
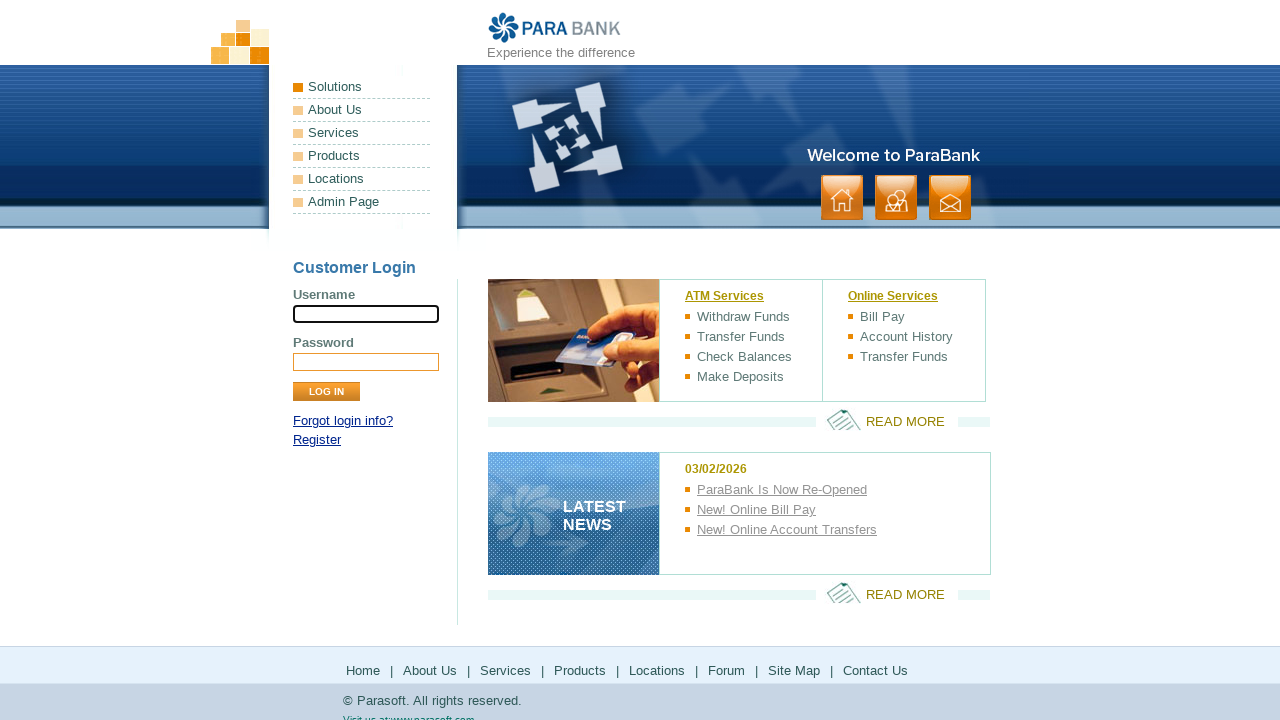

Clicked on About Us link at (362, 110) on a:has-text('About Us')
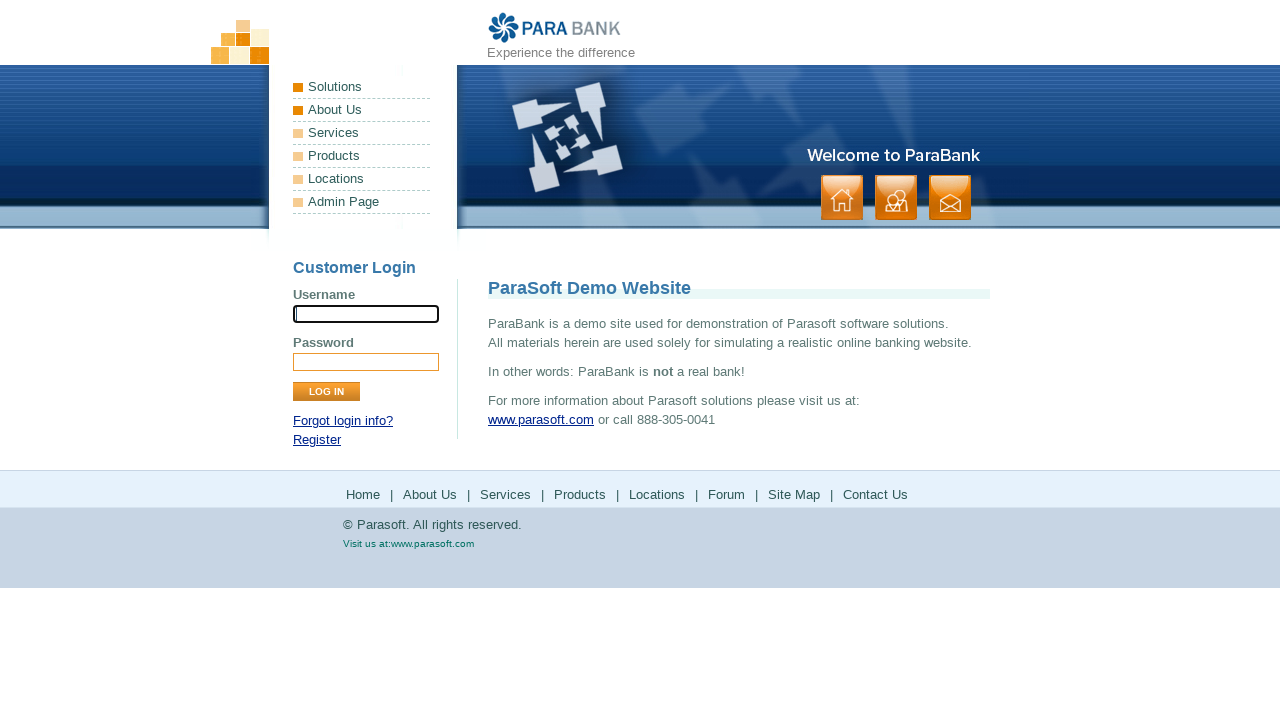

About Us page loaded (domcontentloaded state reached)
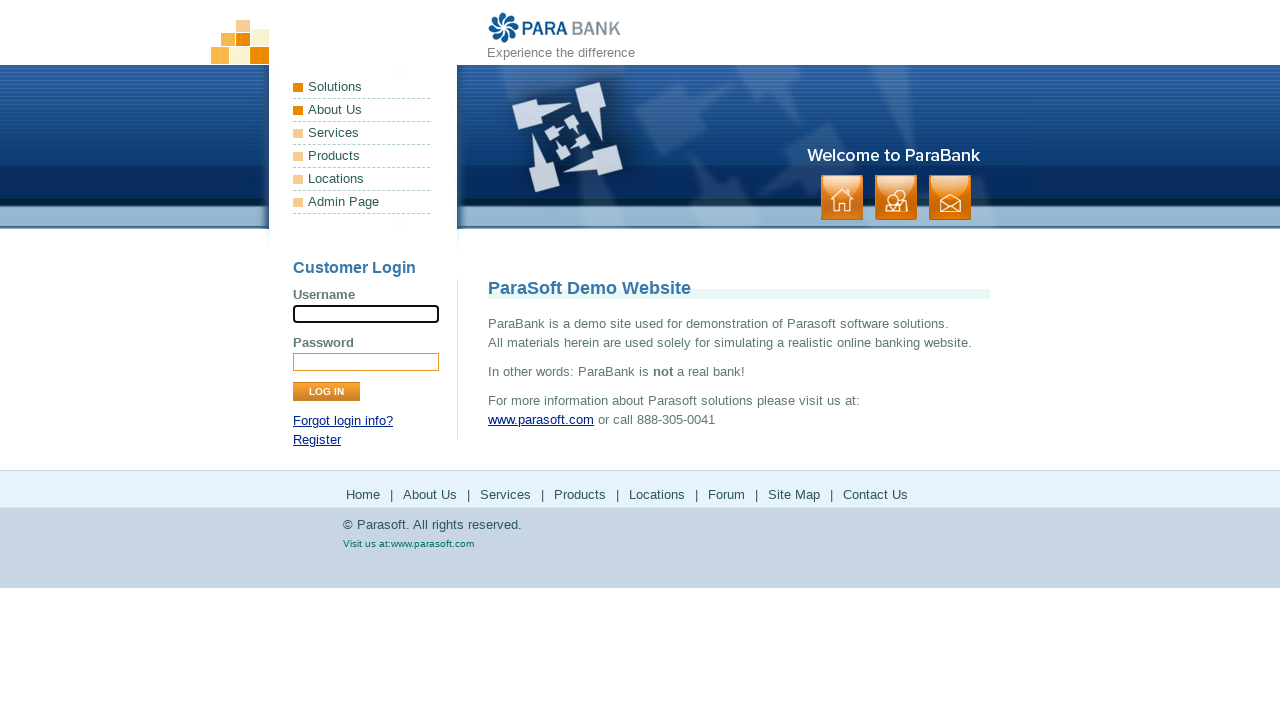

Verified page title contains 'ParaSoft' or 'About'
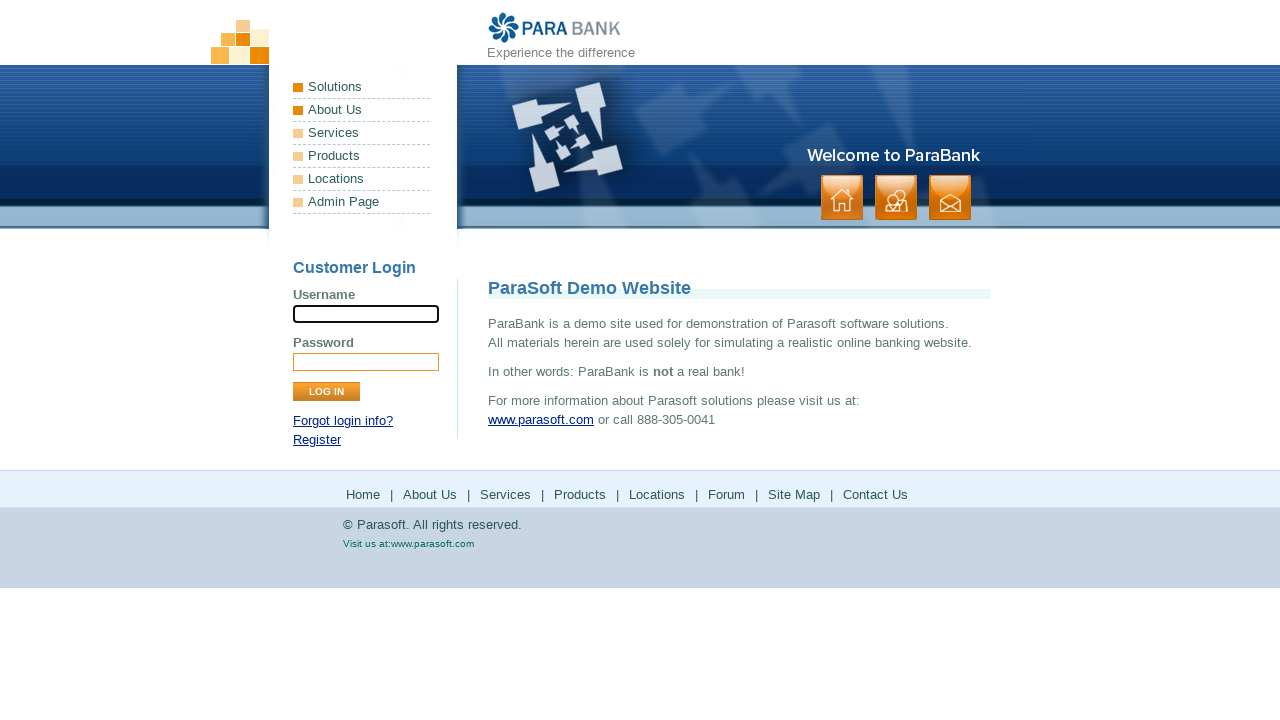

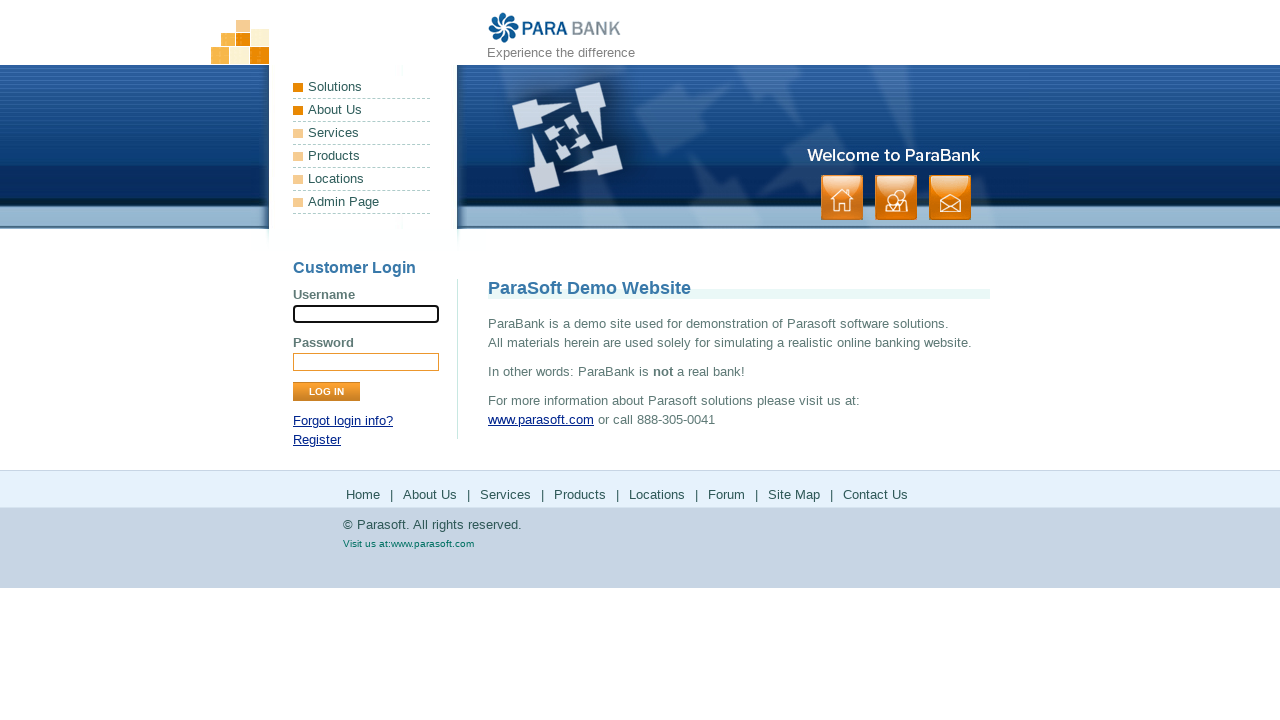